Tests clicking the Contacts link

Starting URL: https://www.labirint.ru

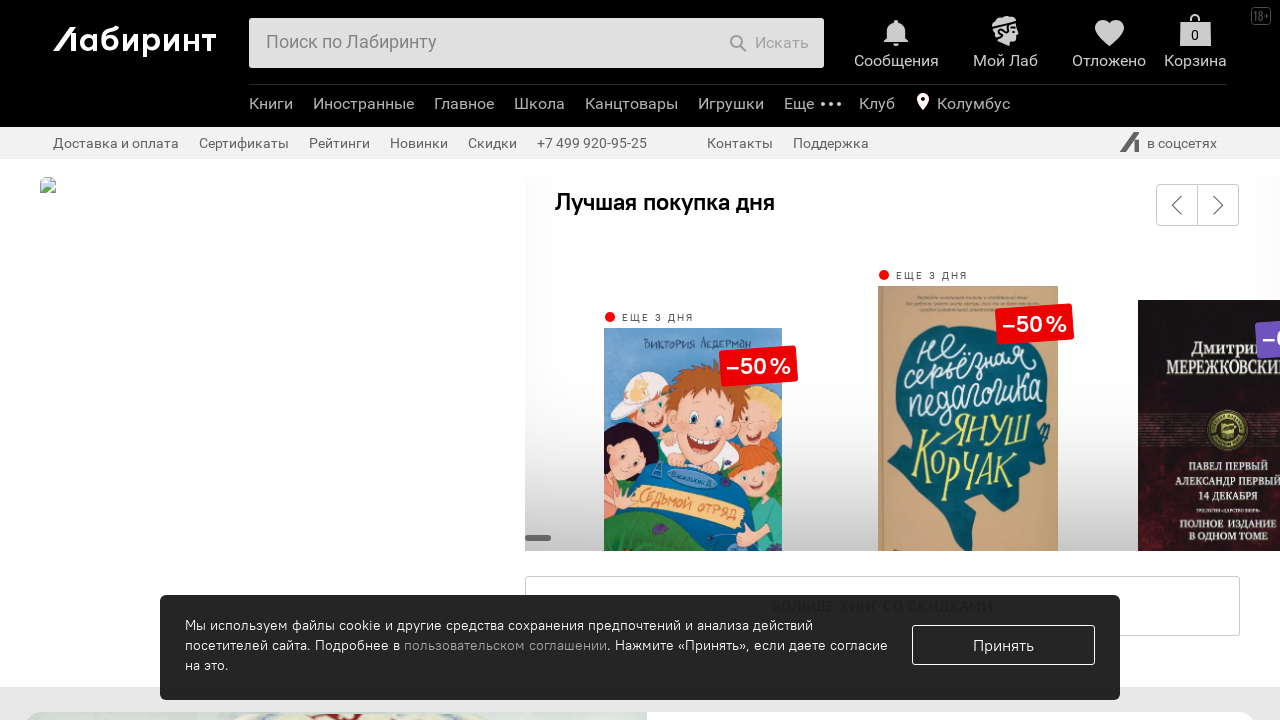

Clicked Contacts link at (740, 143) on text=Контакты
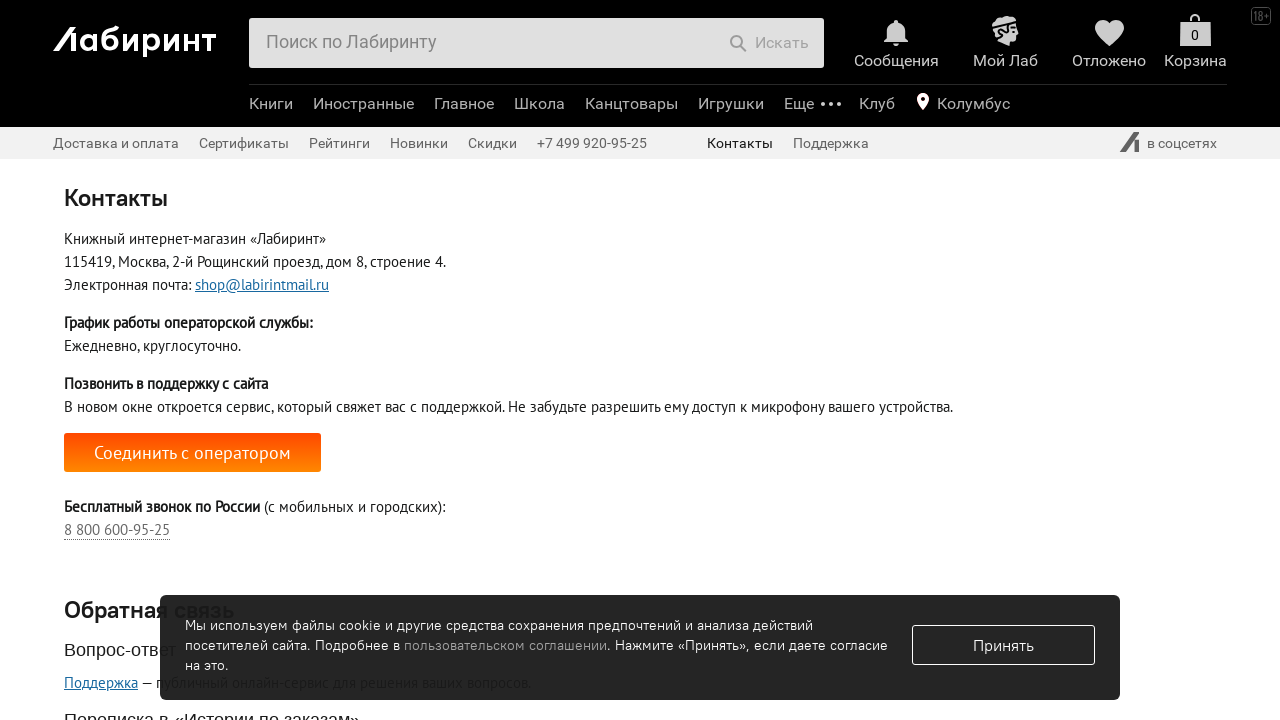

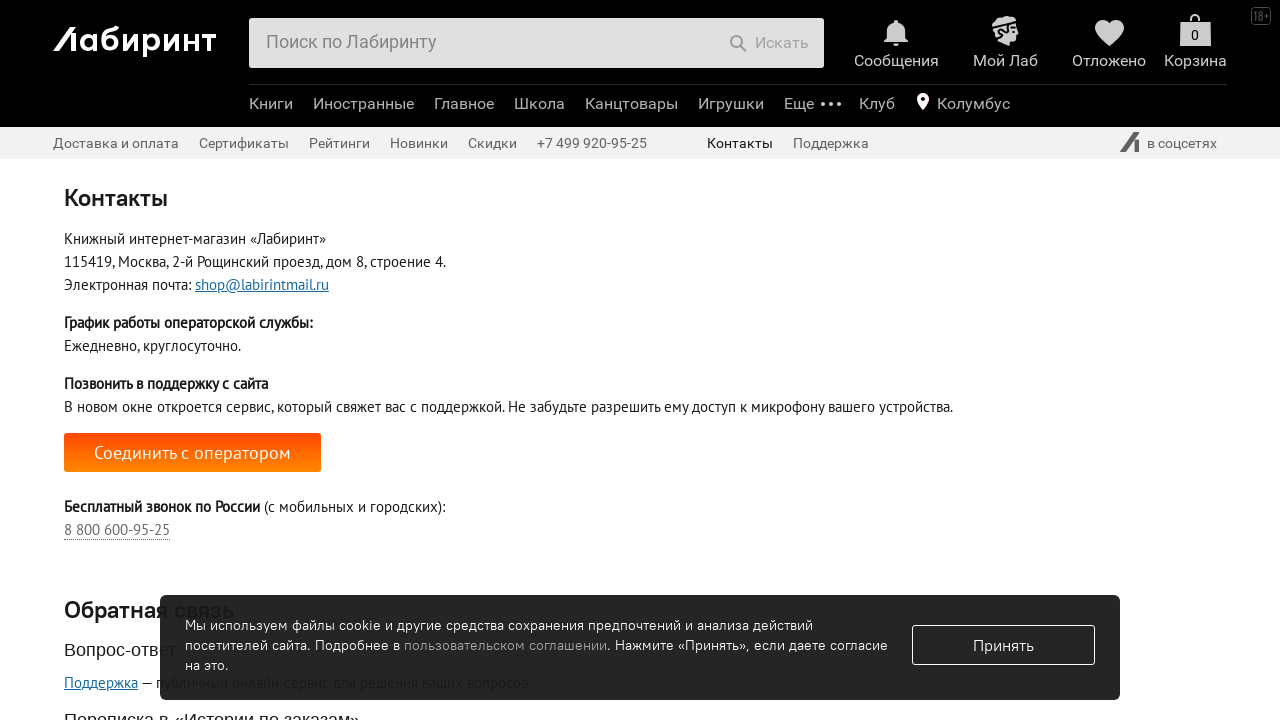